Tests the New Arrivals section functionality including clicking product photos, Read More buttons, and Add to Cart functionality

Starting URL: http://intershop5.skillbox.ru/

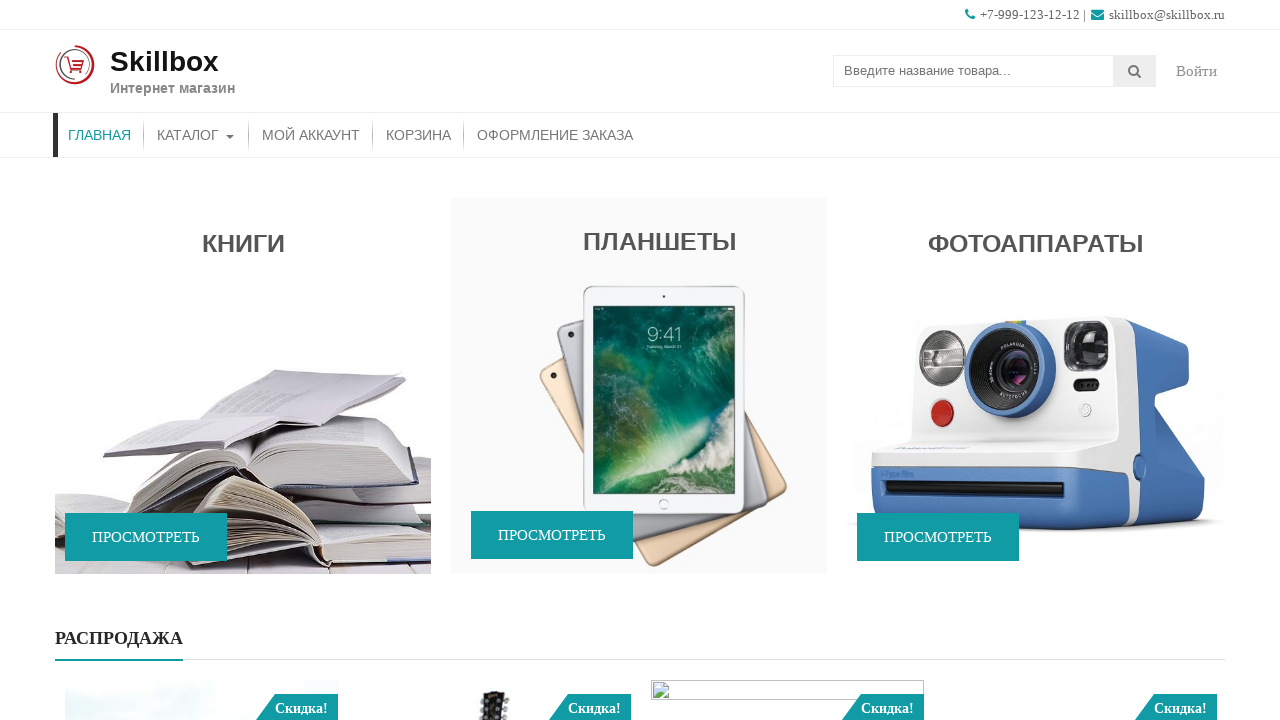

Scrolled down with PageDown
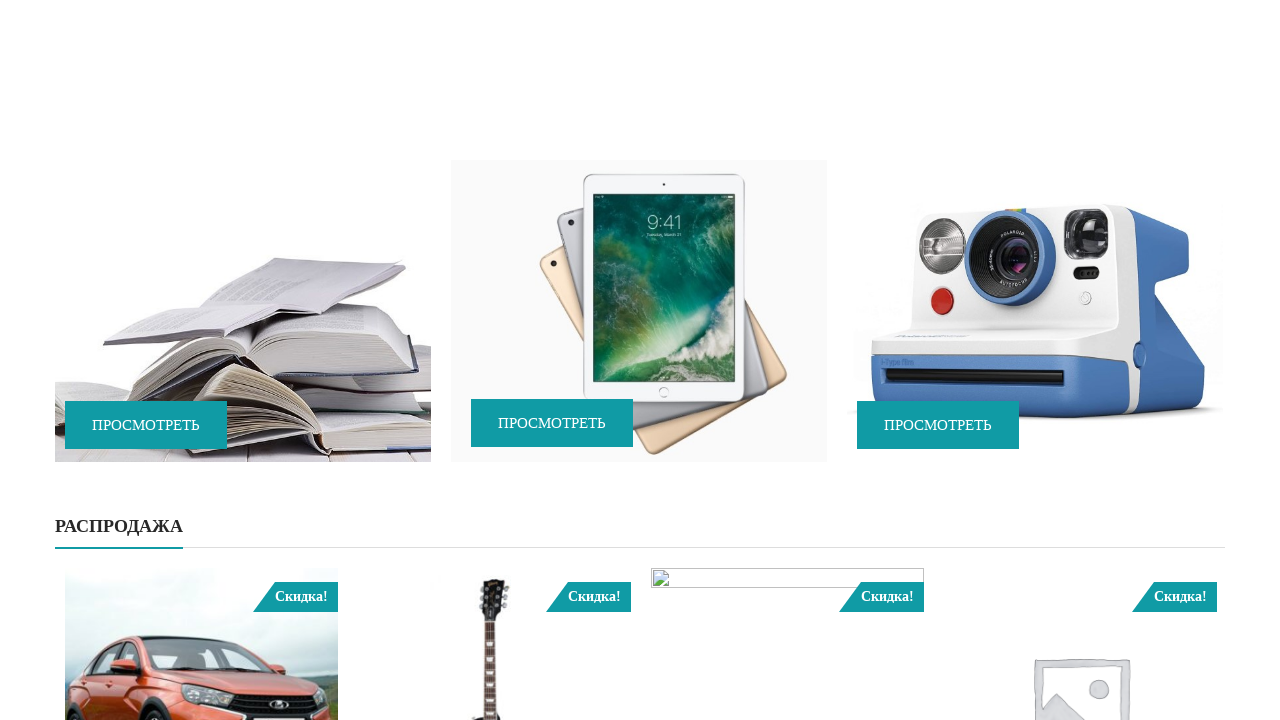

Scrolled down with PageDown
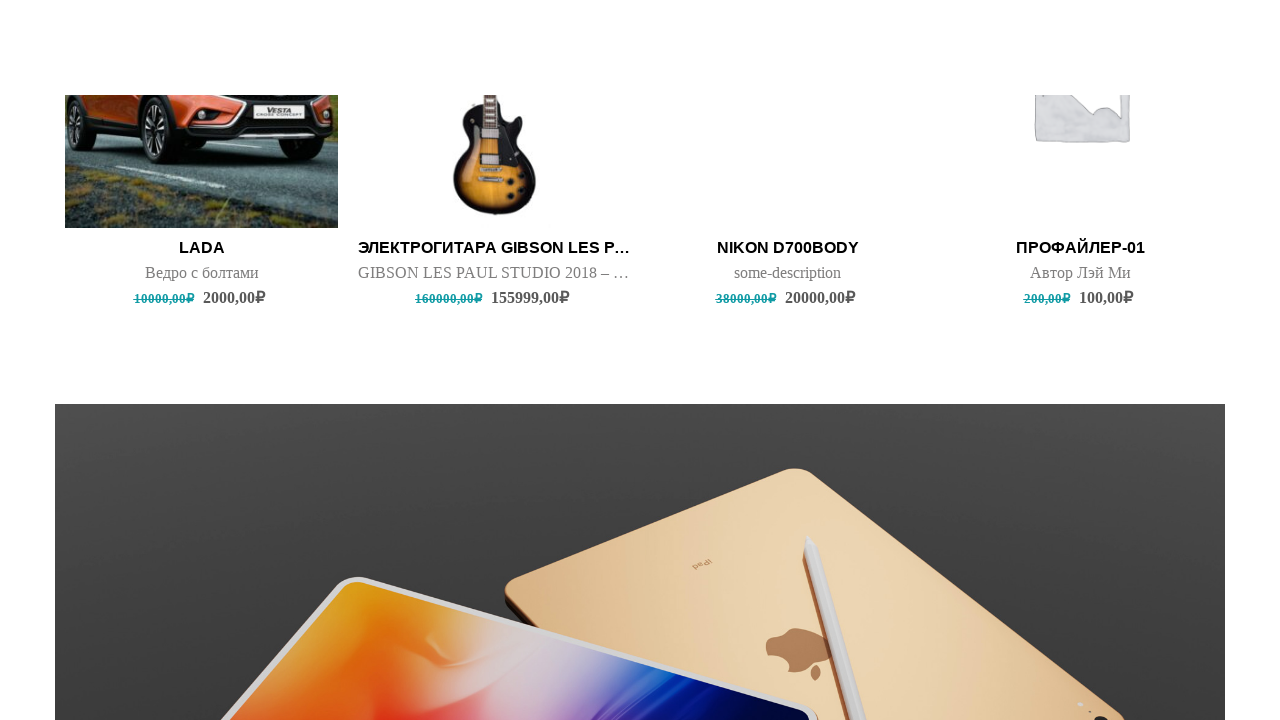

Clicked on product photo in New Arrivals section at (199, 583) on #accesspress_store_product-3 > ul > div > div > li:nth-child(5) > div > a
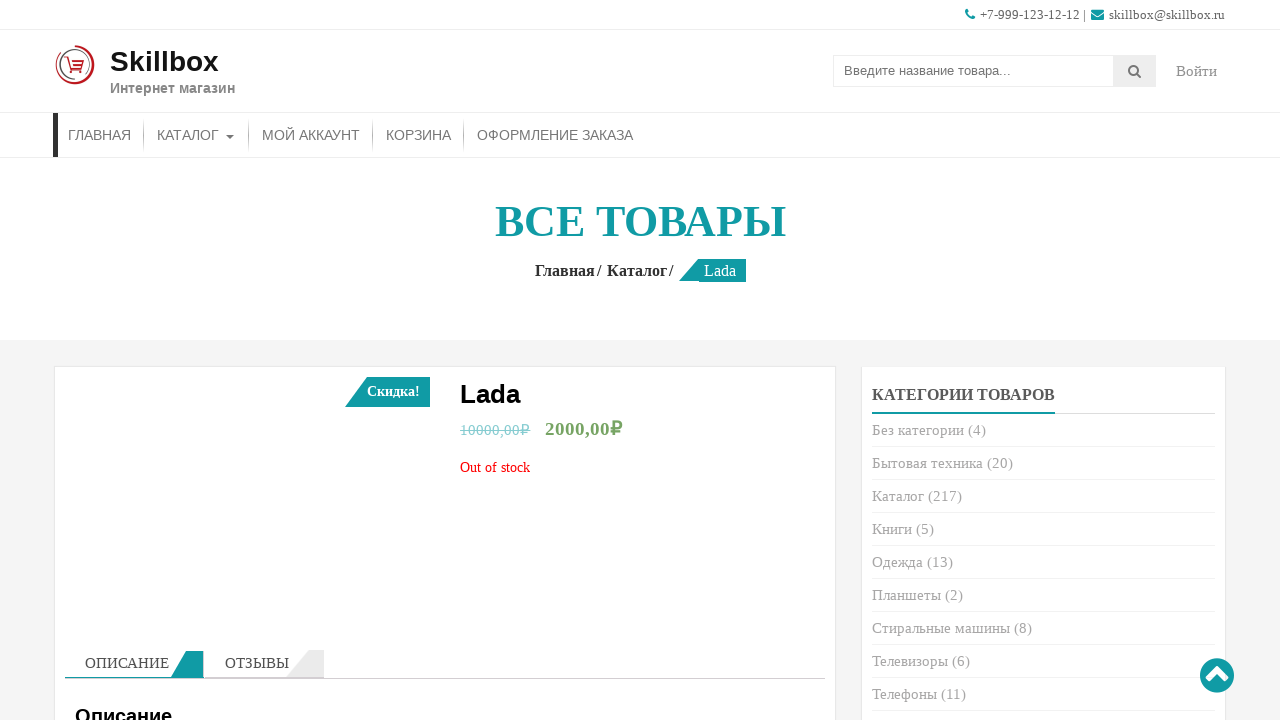

Product page loaded
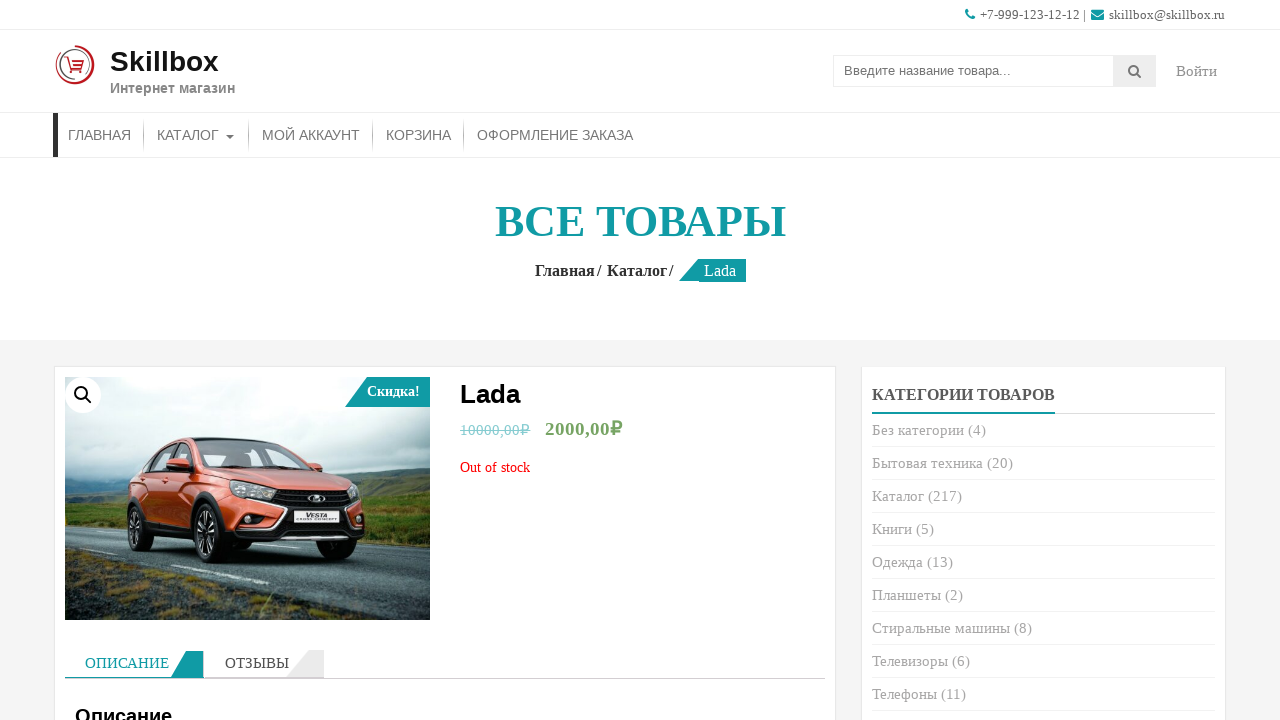

Returned to home page at (100, 135) on #menu-item-26
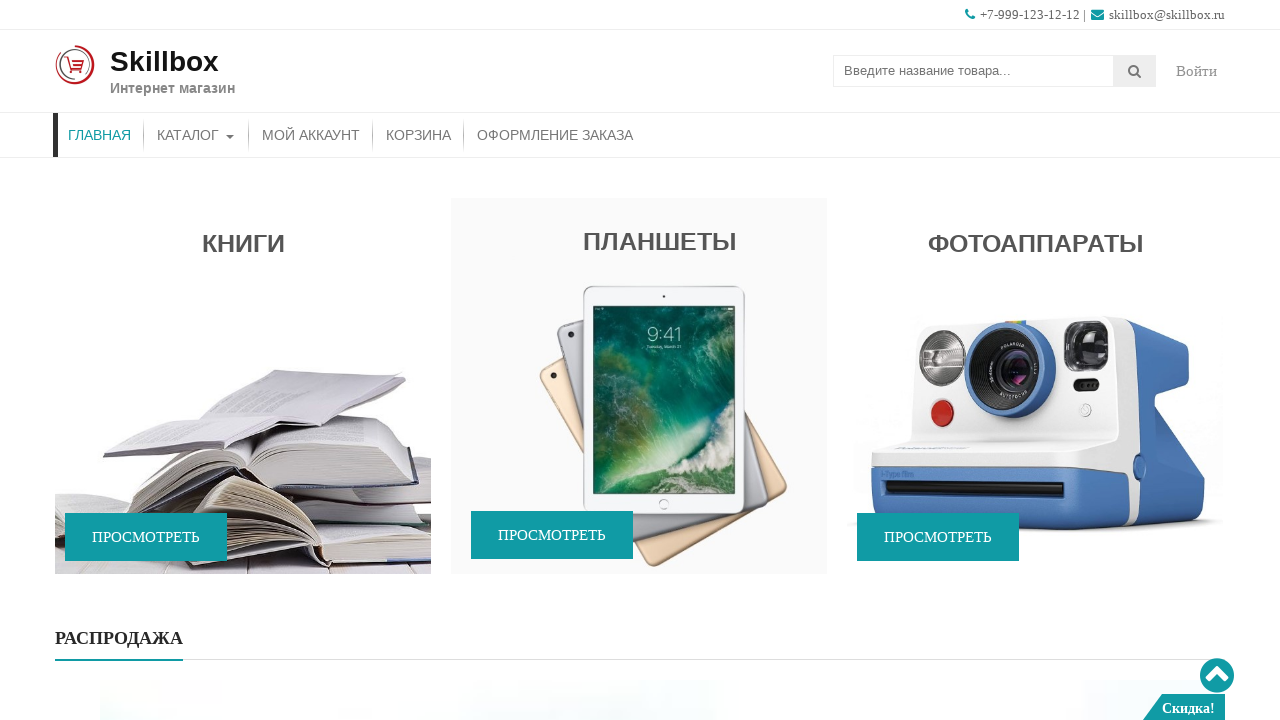

Scrolled down with PageDown
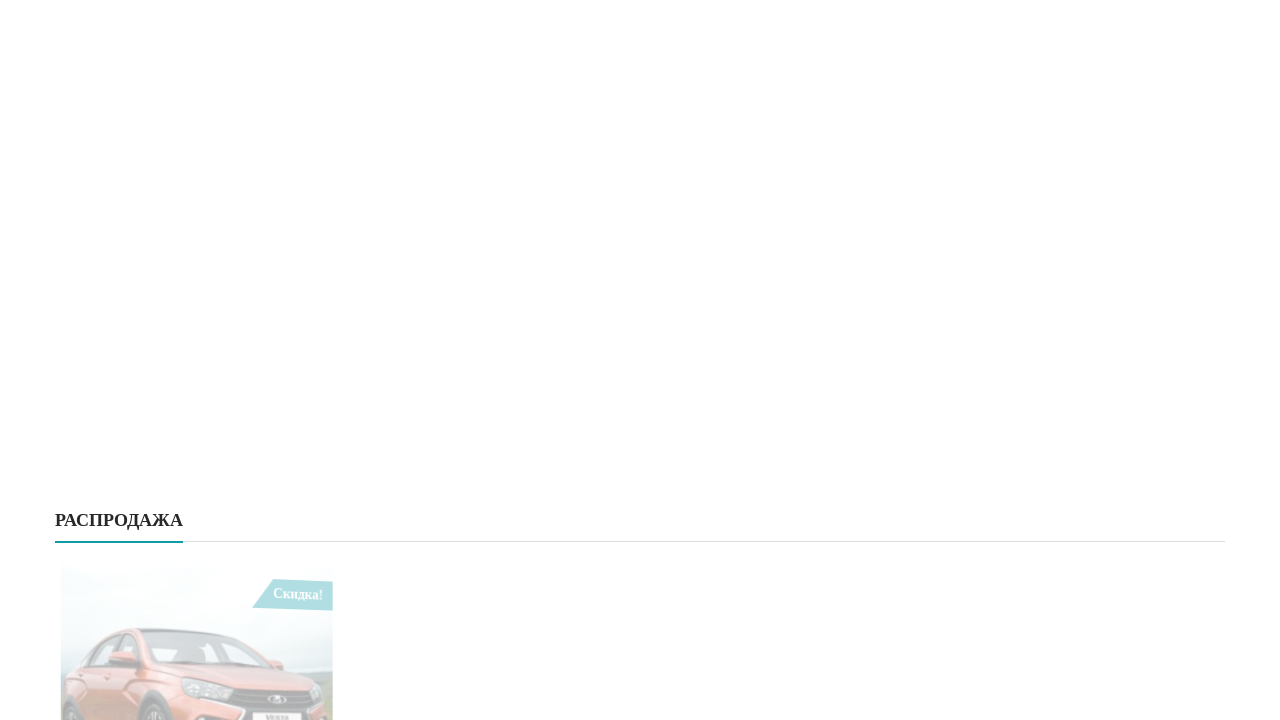

Scrolled down with PageDown
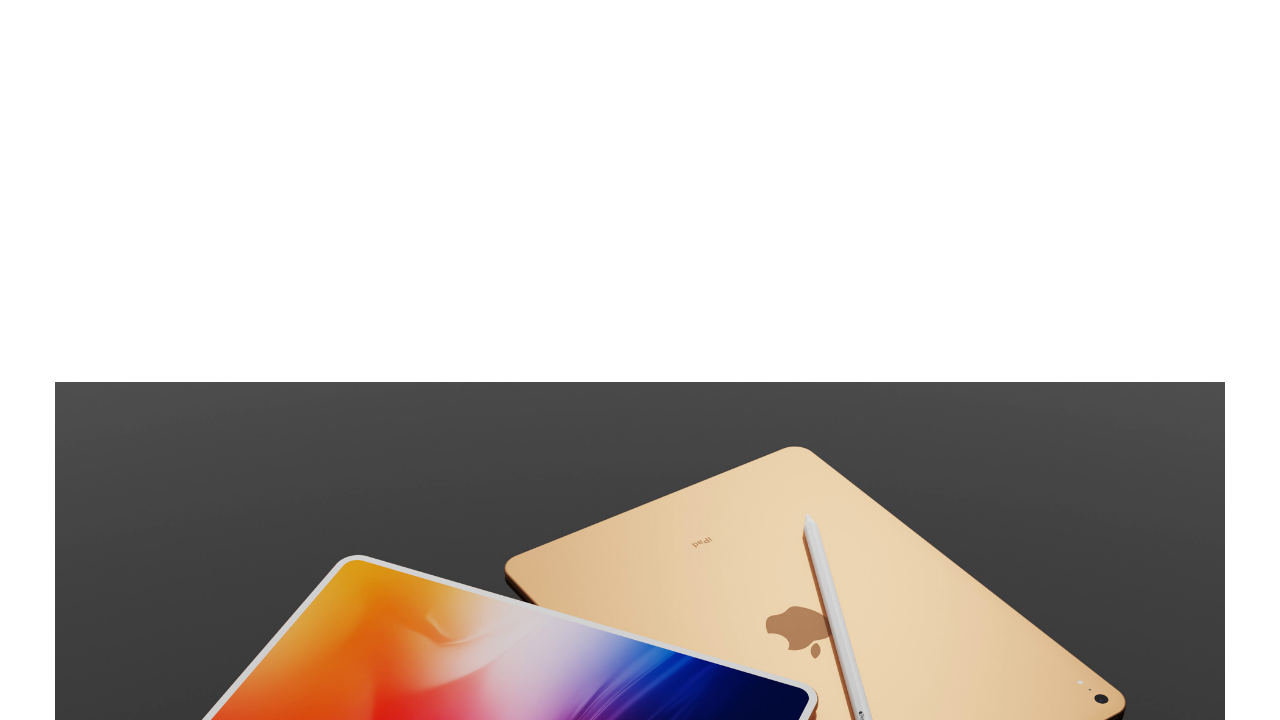

Clicked Read More button on product at (202, 700) on #accesspress_store_product-3 > ul > div > div > li:nth-child(5) > div > a.button
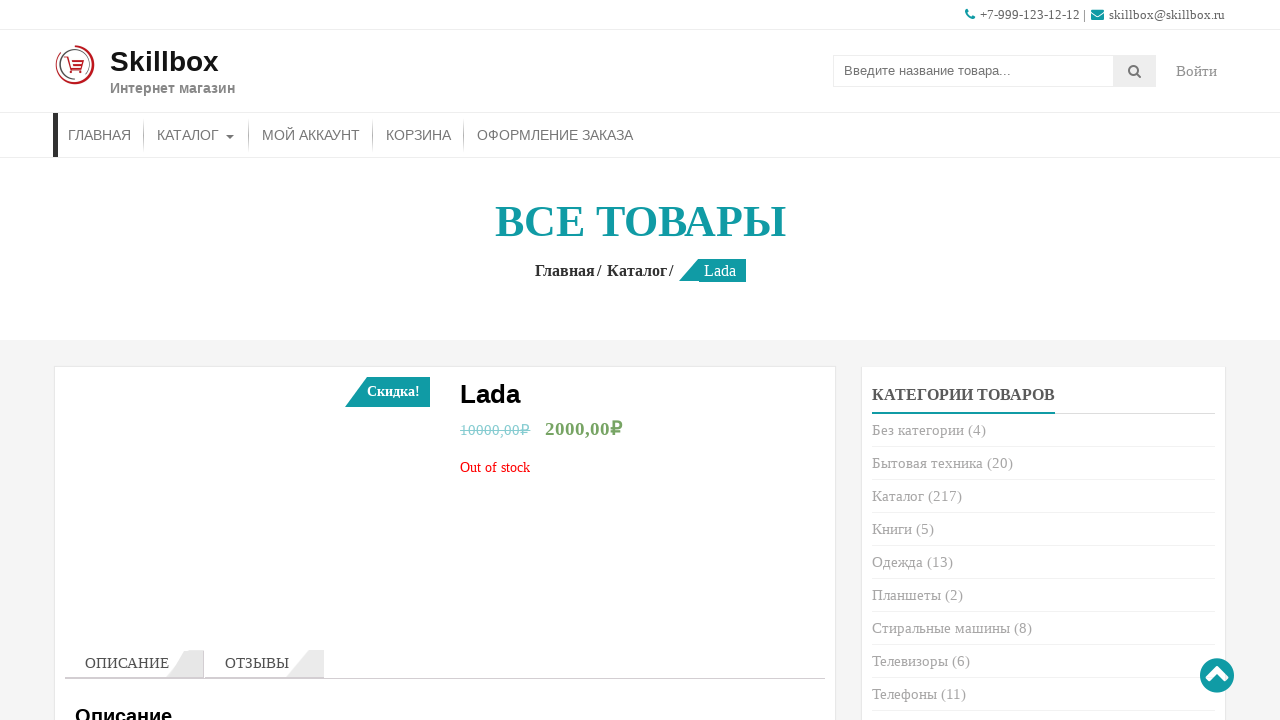

Product details page loaded
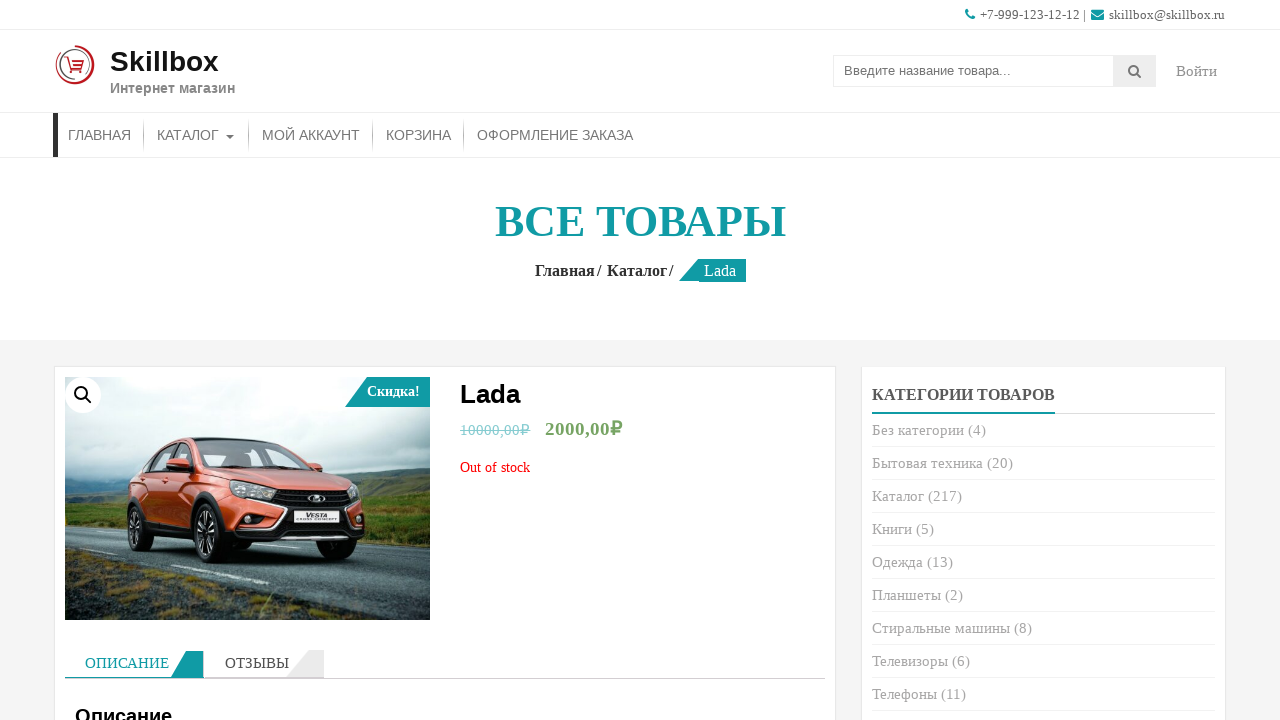

Returned to home page at (100, 135) on #menu-item-26
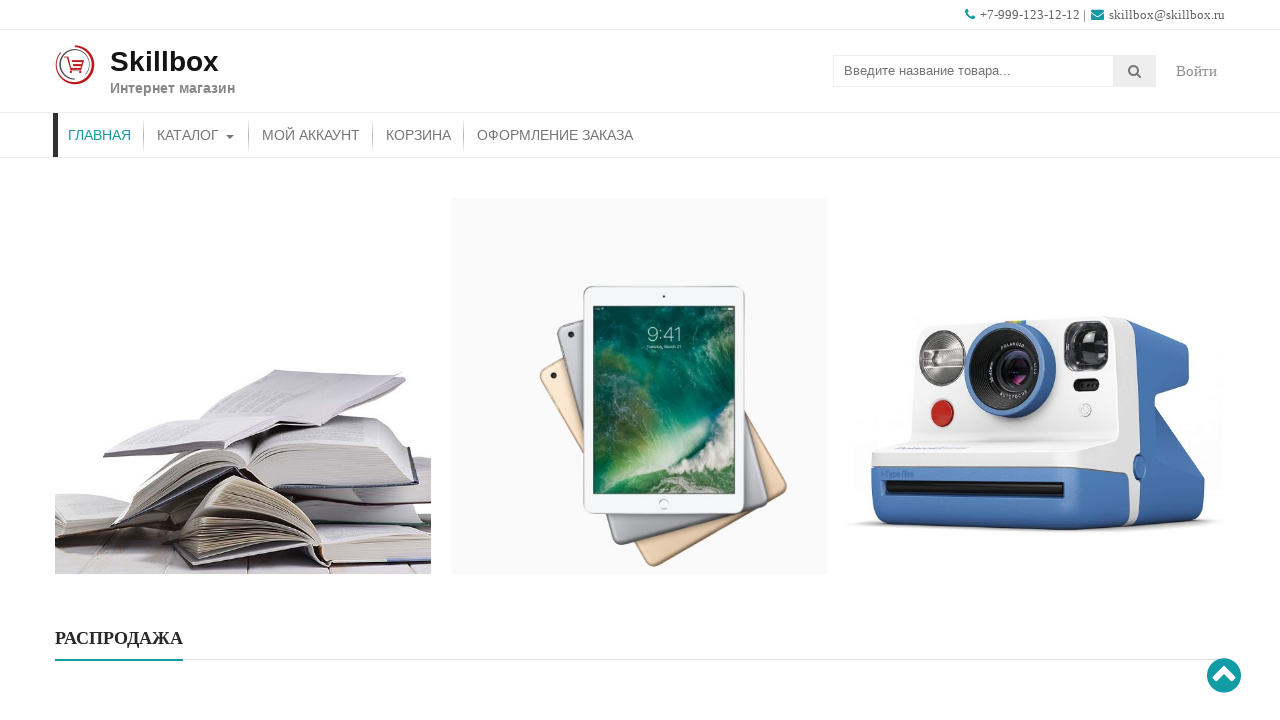

Scrolled down with PageDown
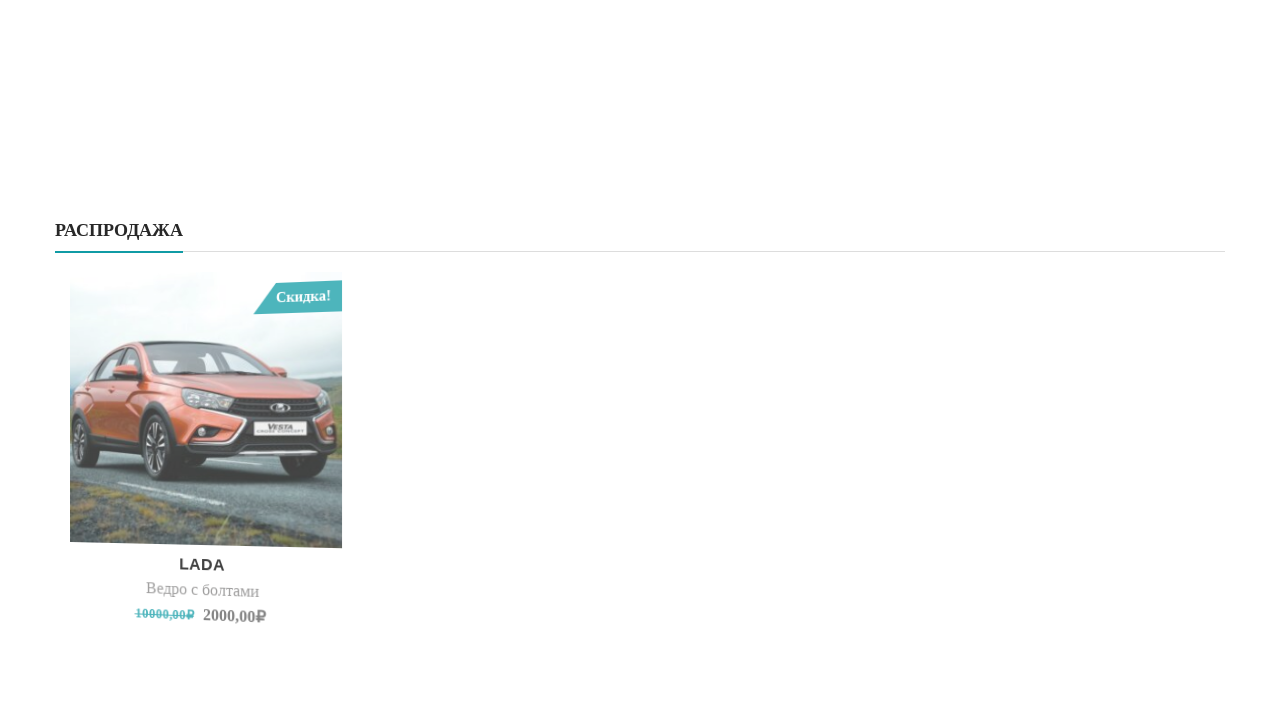

Scrolled down with PageDown
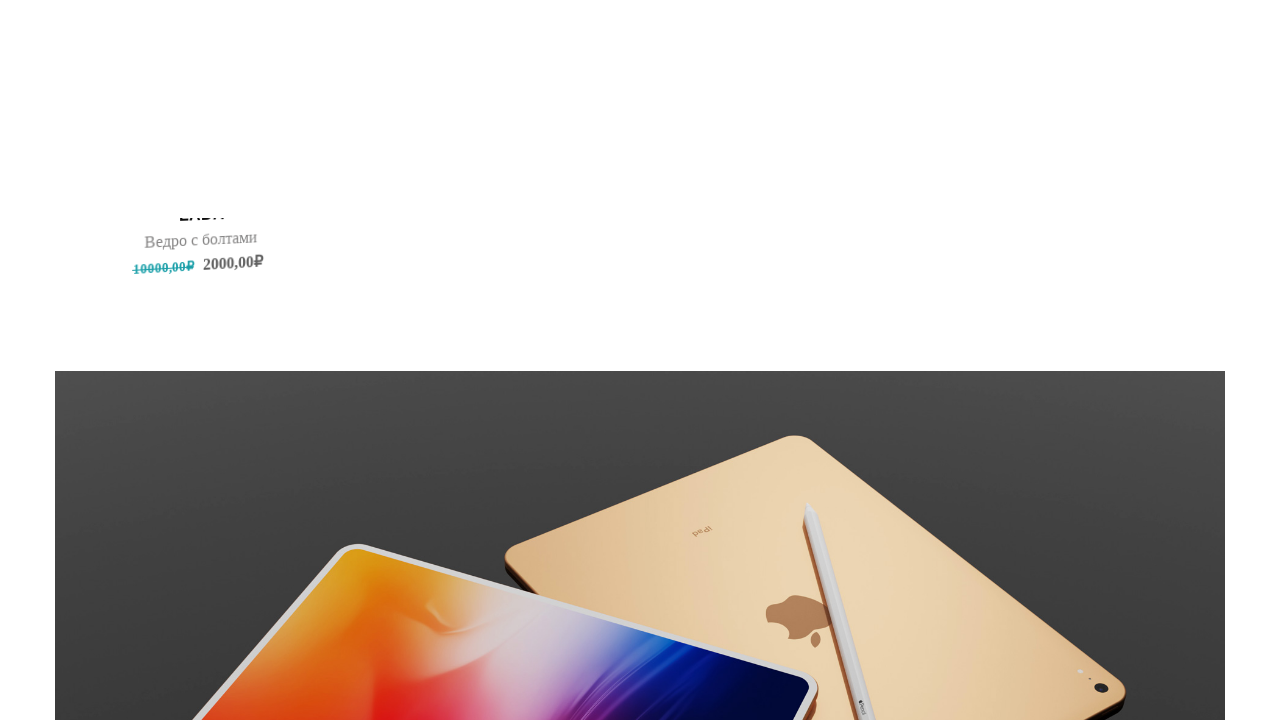

Clicked Add to Cart button at (1080, 700) on #accesspress_store_product-3 > ul > div > div > li:nth-child(8) > div > a.button
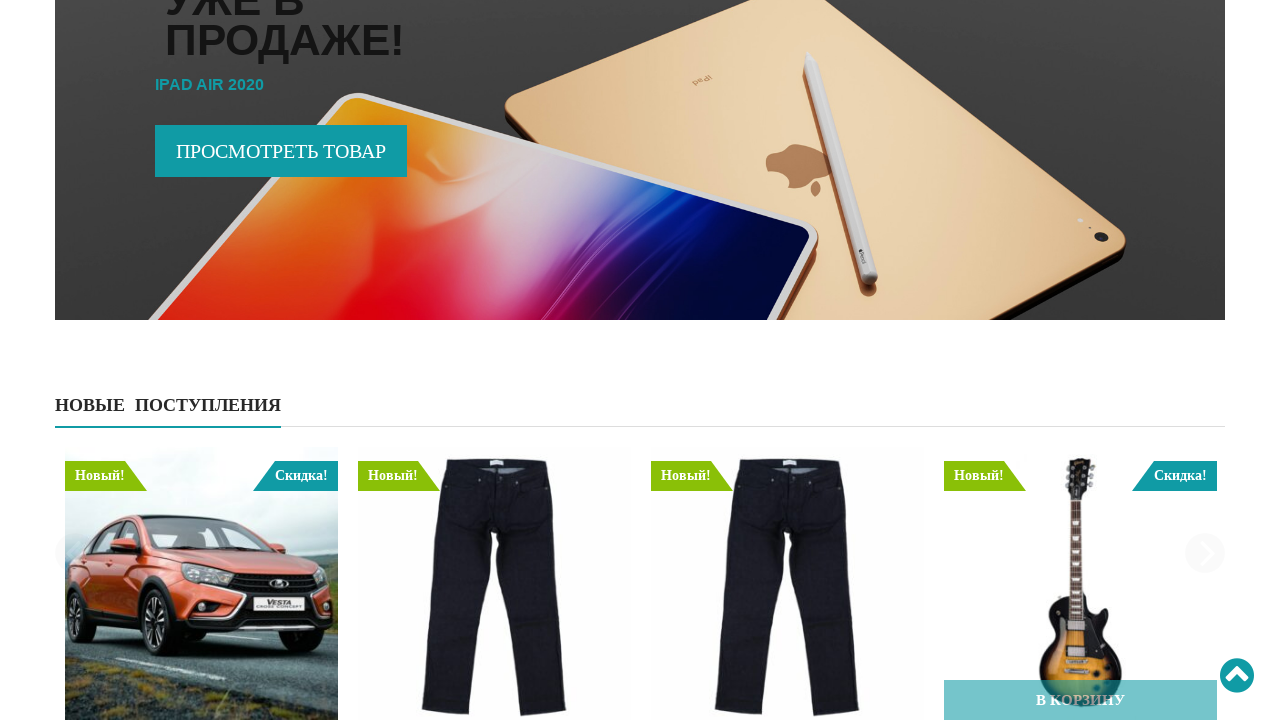

Clicked View Cart link after adding product at (1080, 700) on #accesspress_store_product-3 > ul > div > div > li:nth-child(8) > div > a.added_
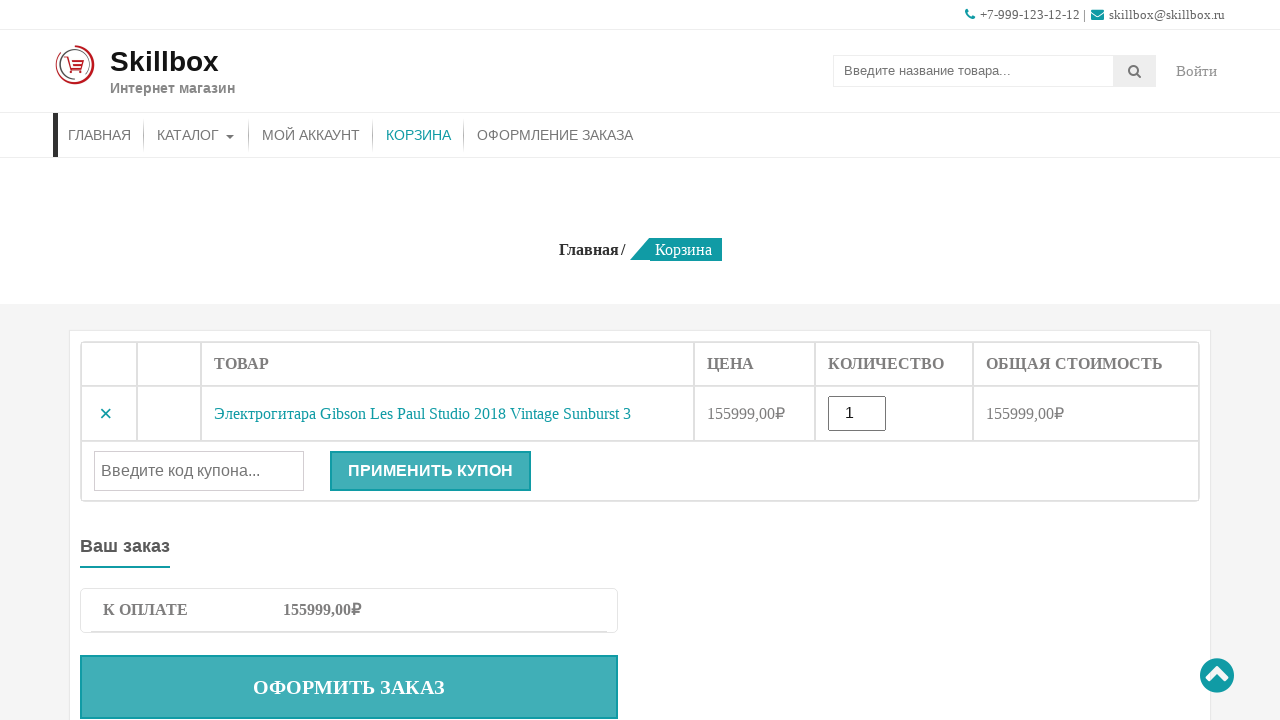

Cart page loaded and visible
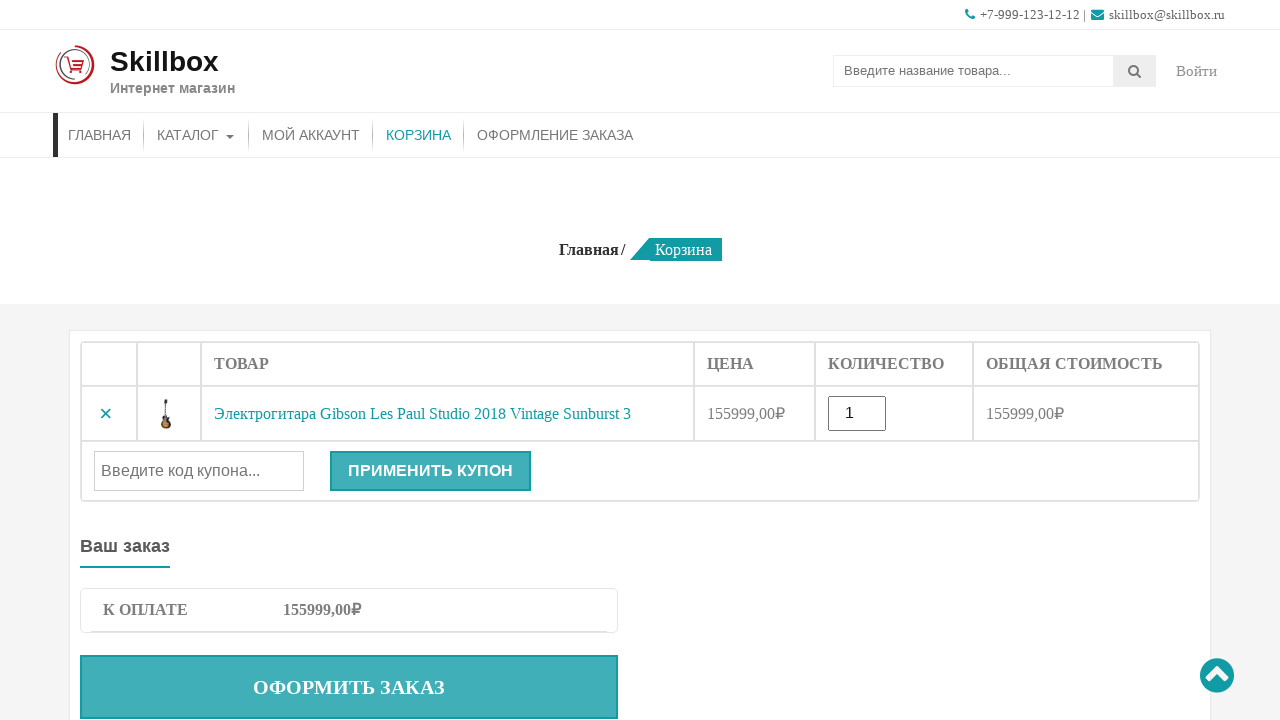

Returned to home page at (100, 135) on #menu-item-26
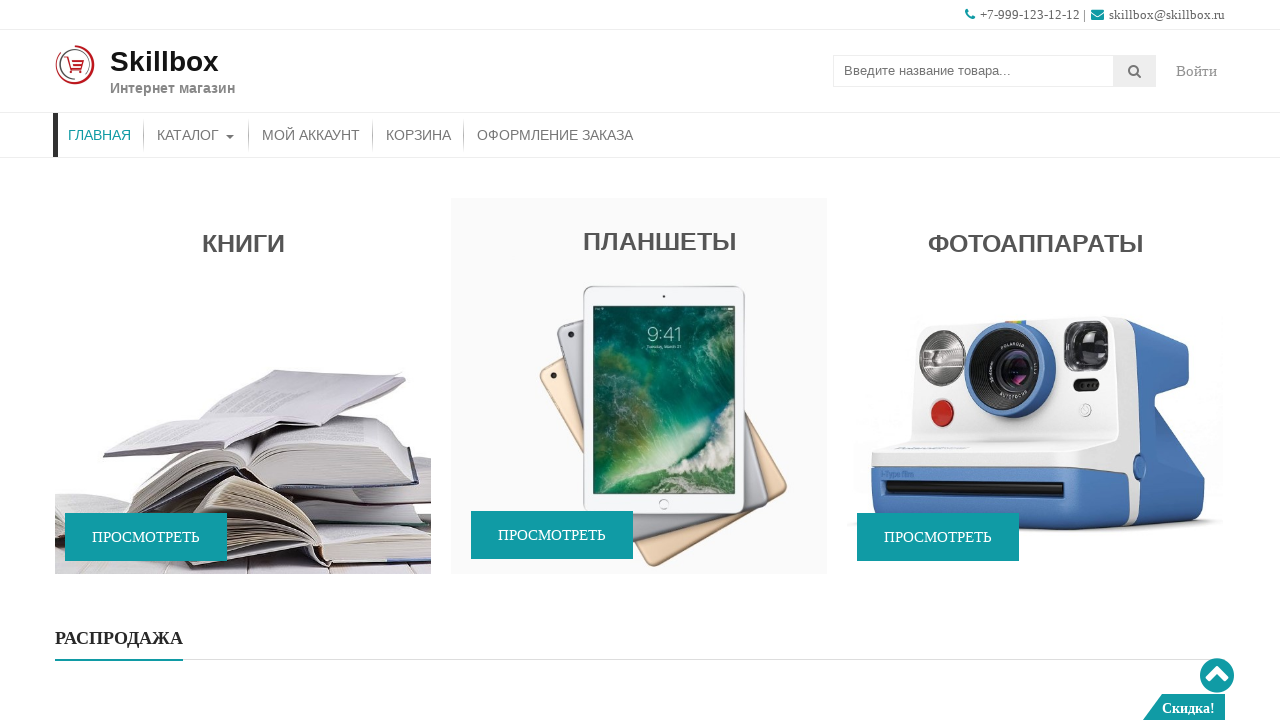

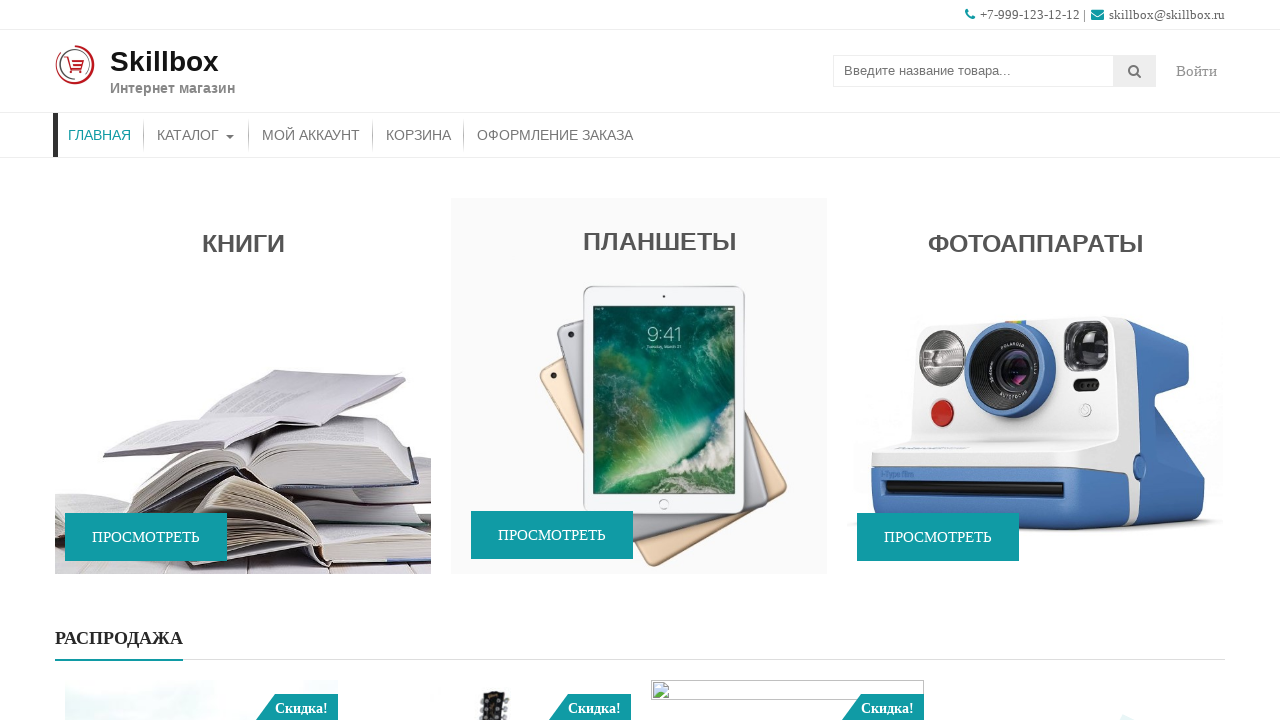